Tests keyboard events functionality by sending keystrokes to the page and pressing Enter to submit

Starting URL: https://training-support.net/webelements/keyboard-events

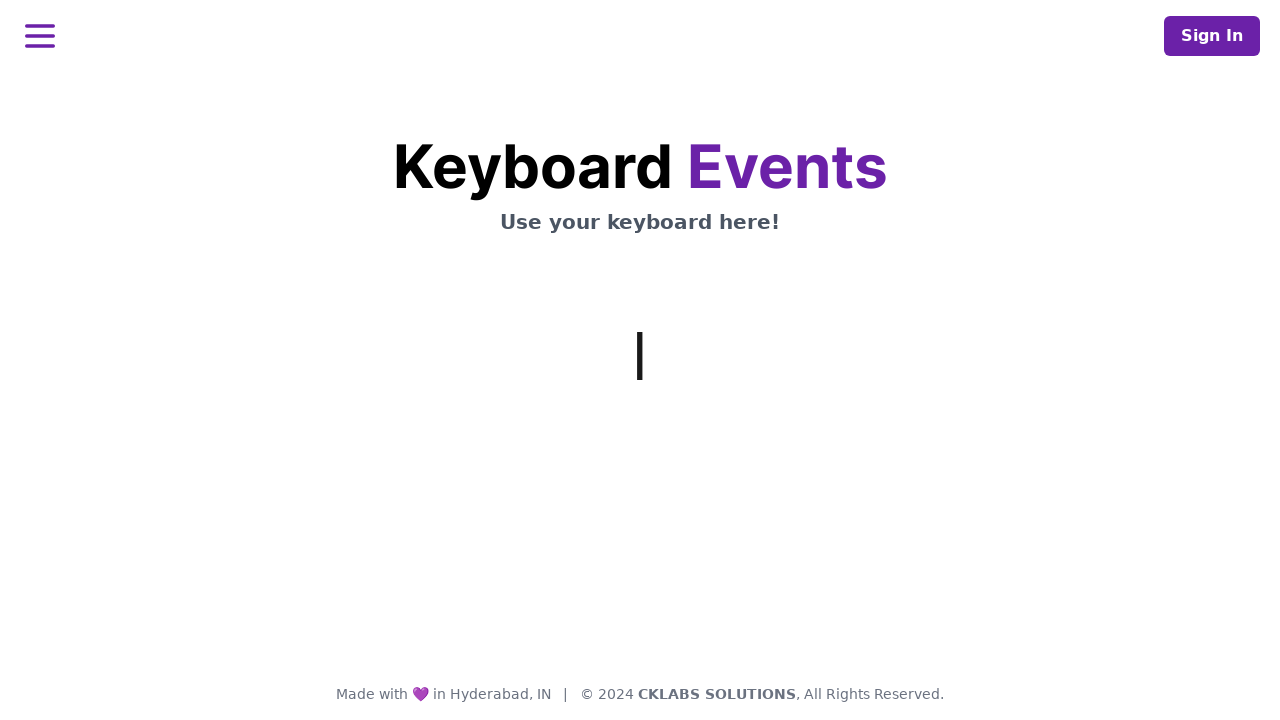

Typed 'This is coming from Selenium' using keyboard
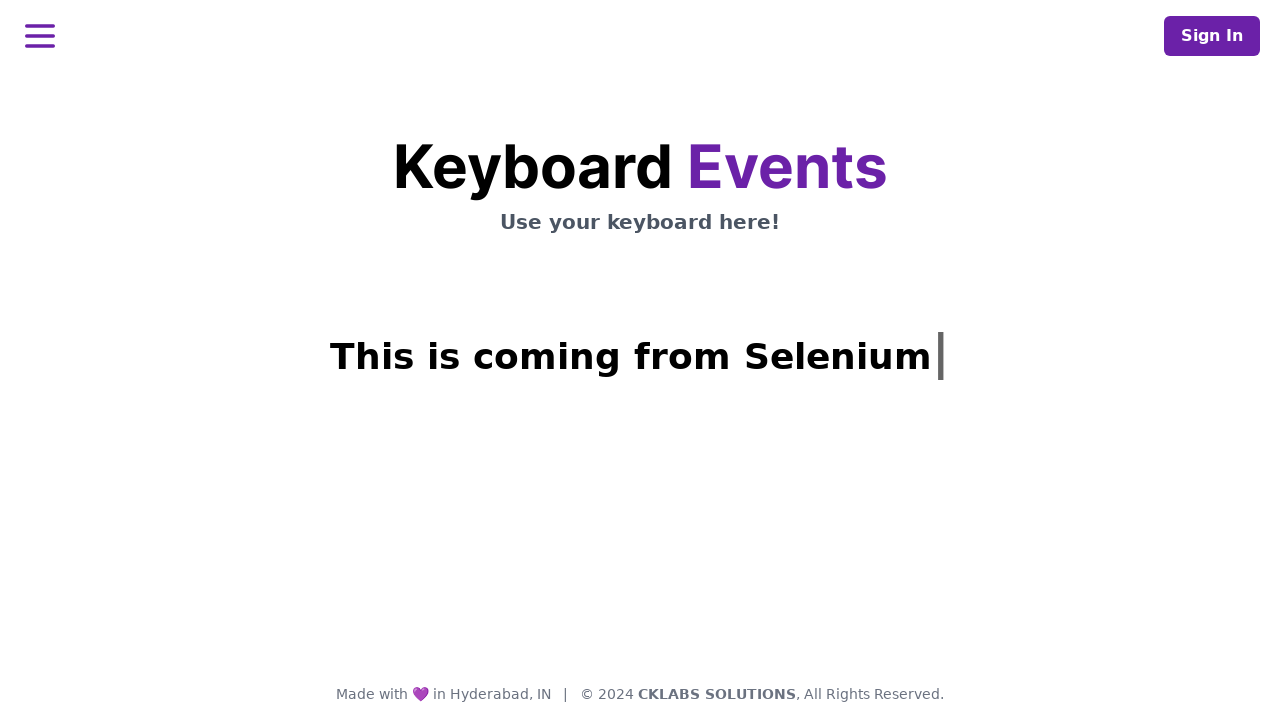

Pressed Enter key to submit keyboard input
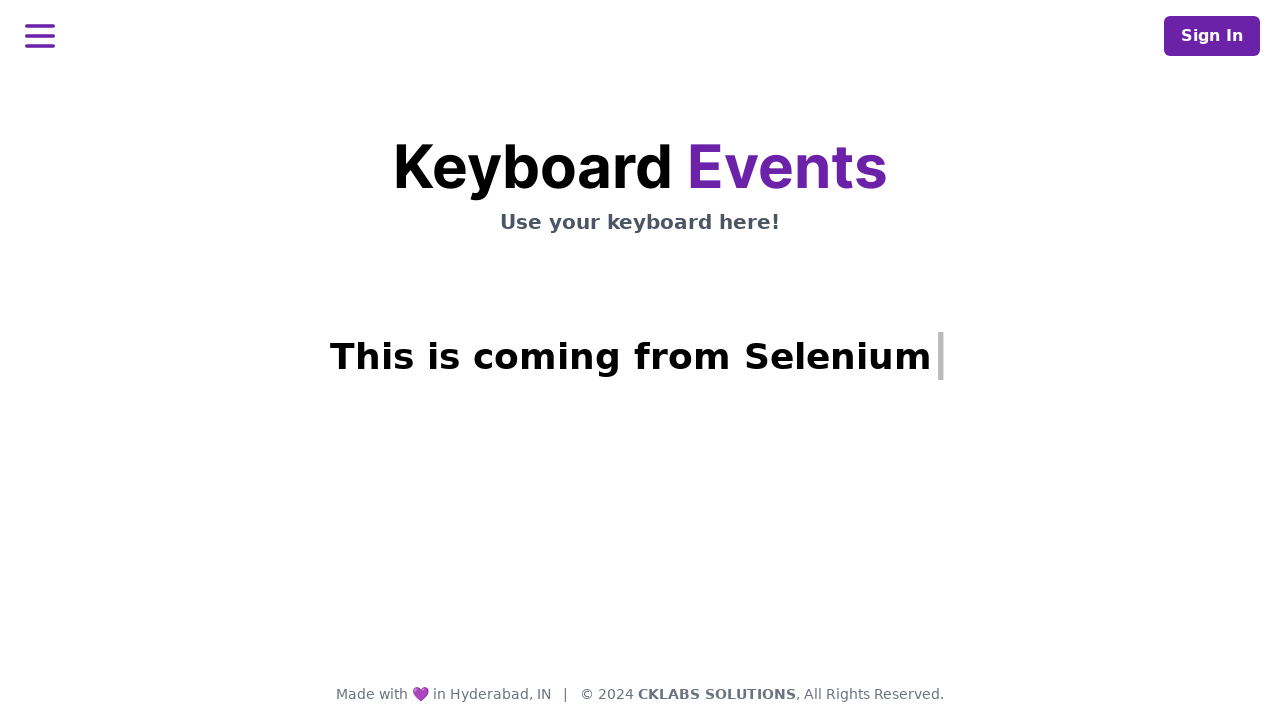

Result heading loaded and displayed
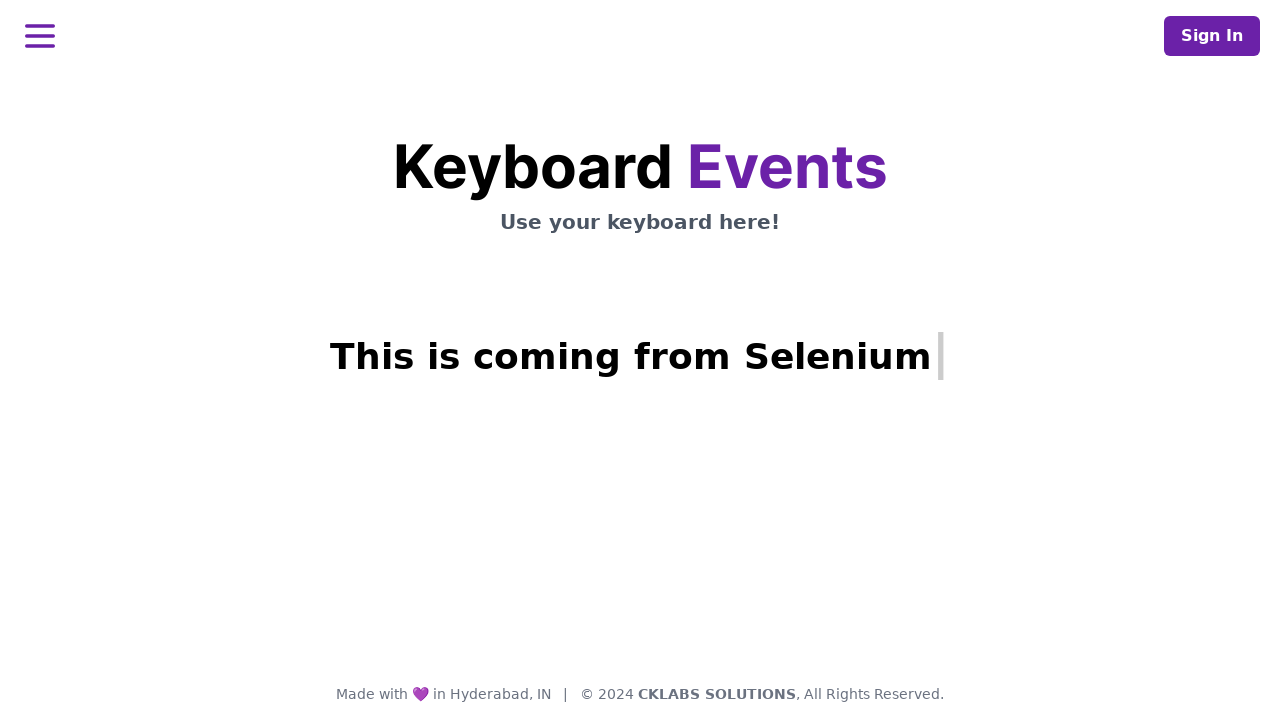

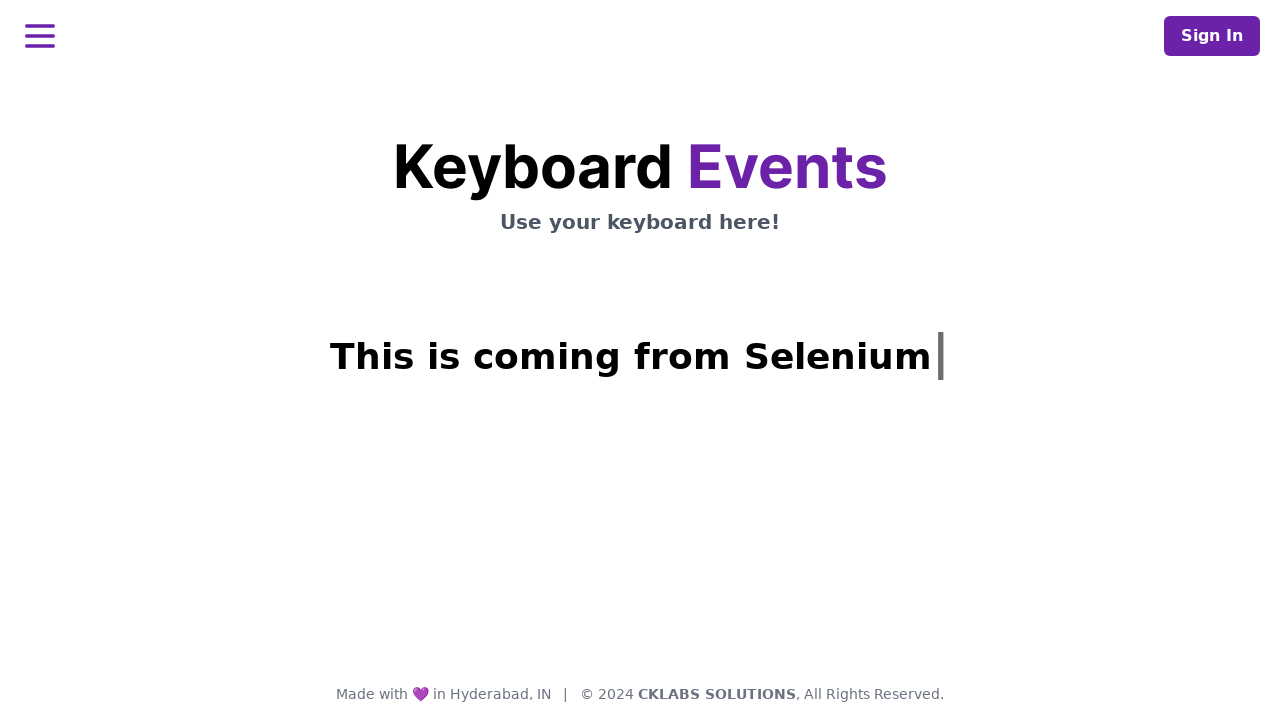